Tests double-click functionality by navigating to Elements section, clicking Buttons, and performing a double-click action to verify the message appears.

Starting URL: https://demoqa.com/

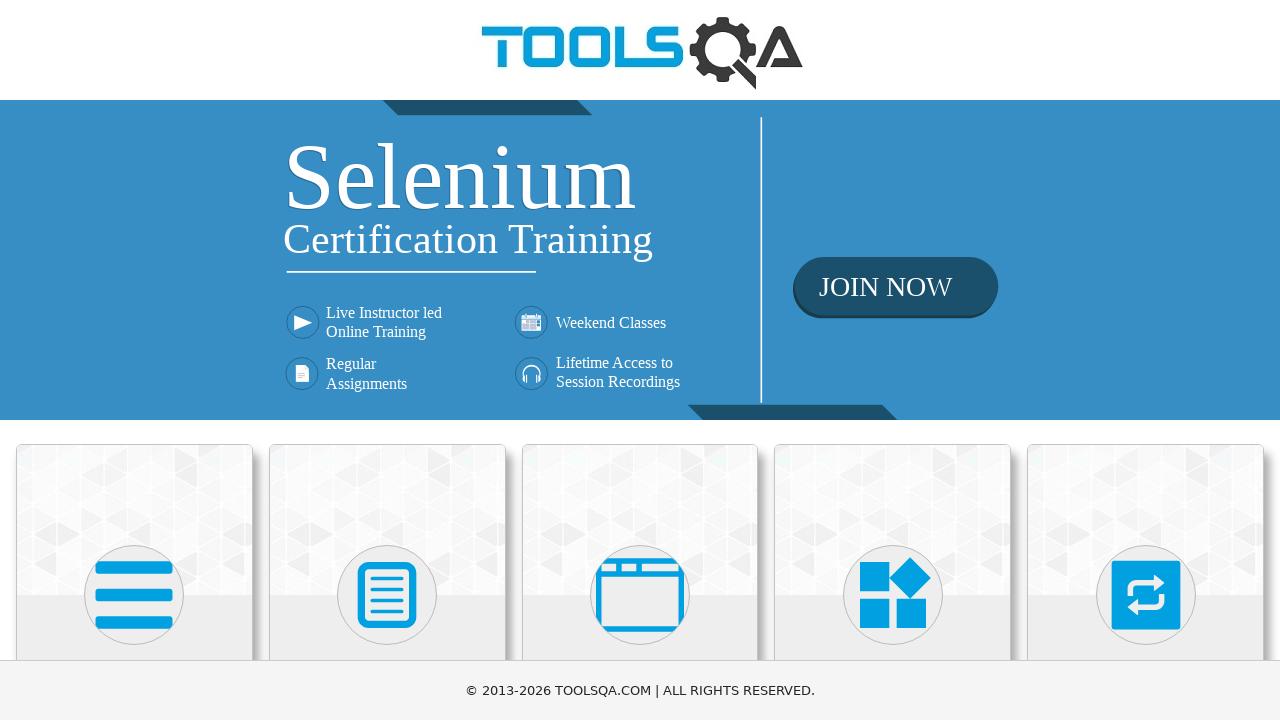

Clicked on Elements card at (134, 360) on xpath=//h5[text()='Elements']
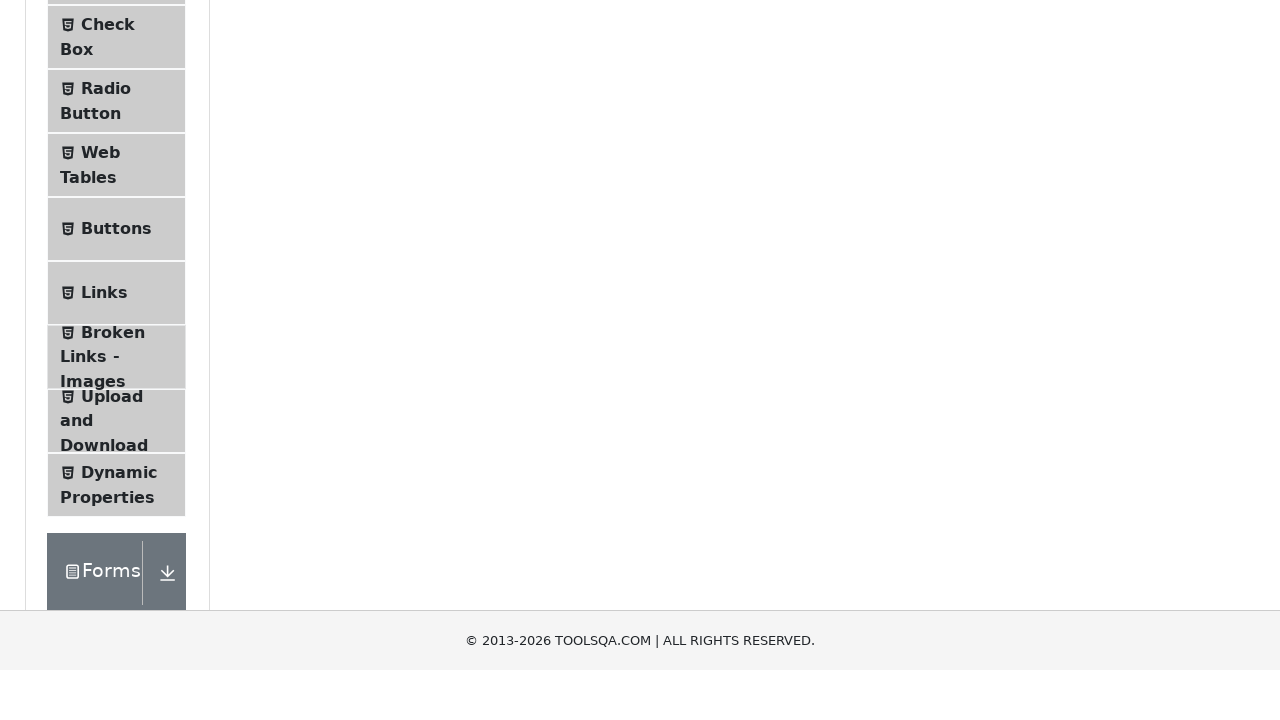

Clicked on Buttons menu item at (116, 517) on xpath=//span[@class='text' and text()='Buttons']
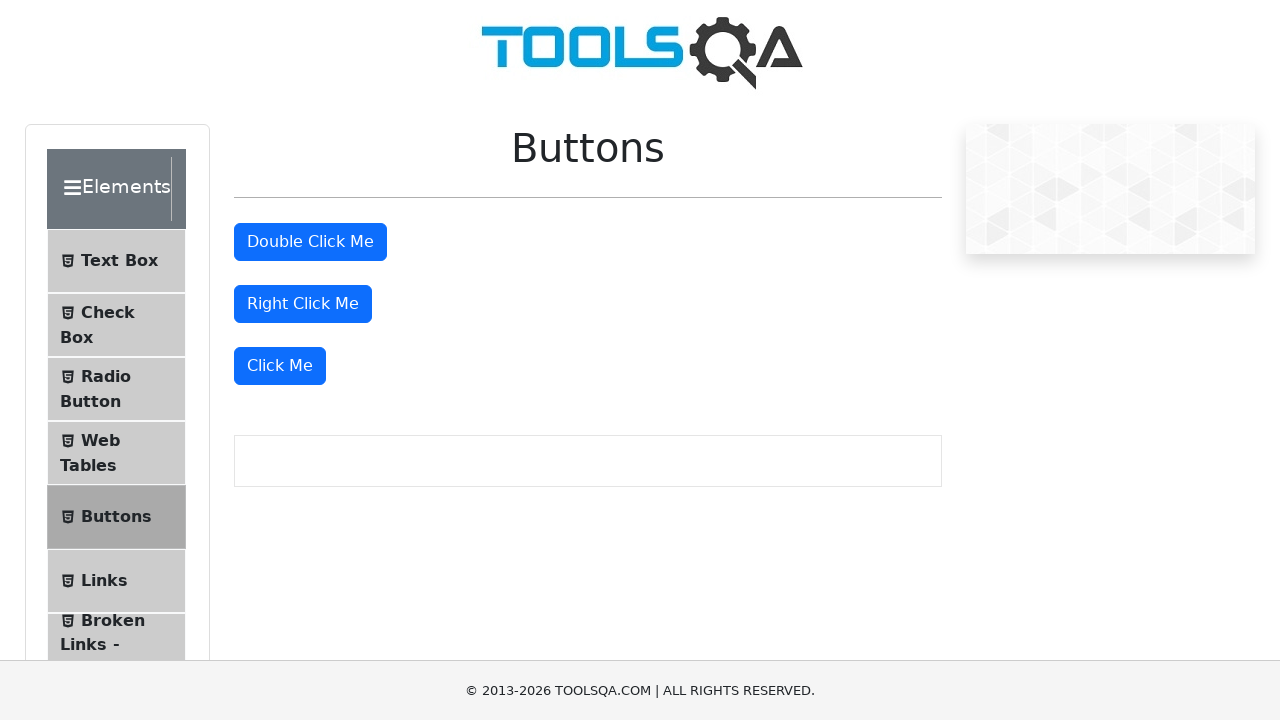

Performed double-click action on the button at (310, 242) on #doubleClickBtn
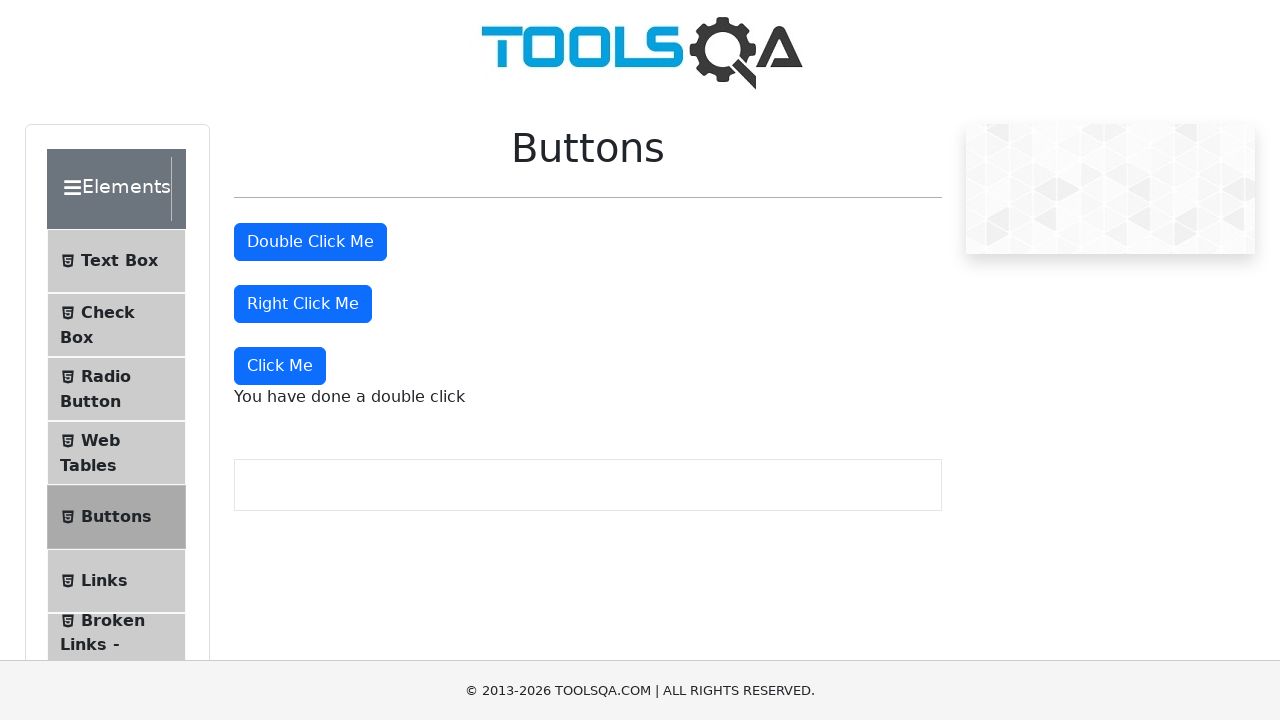

Verified double-click message appeared
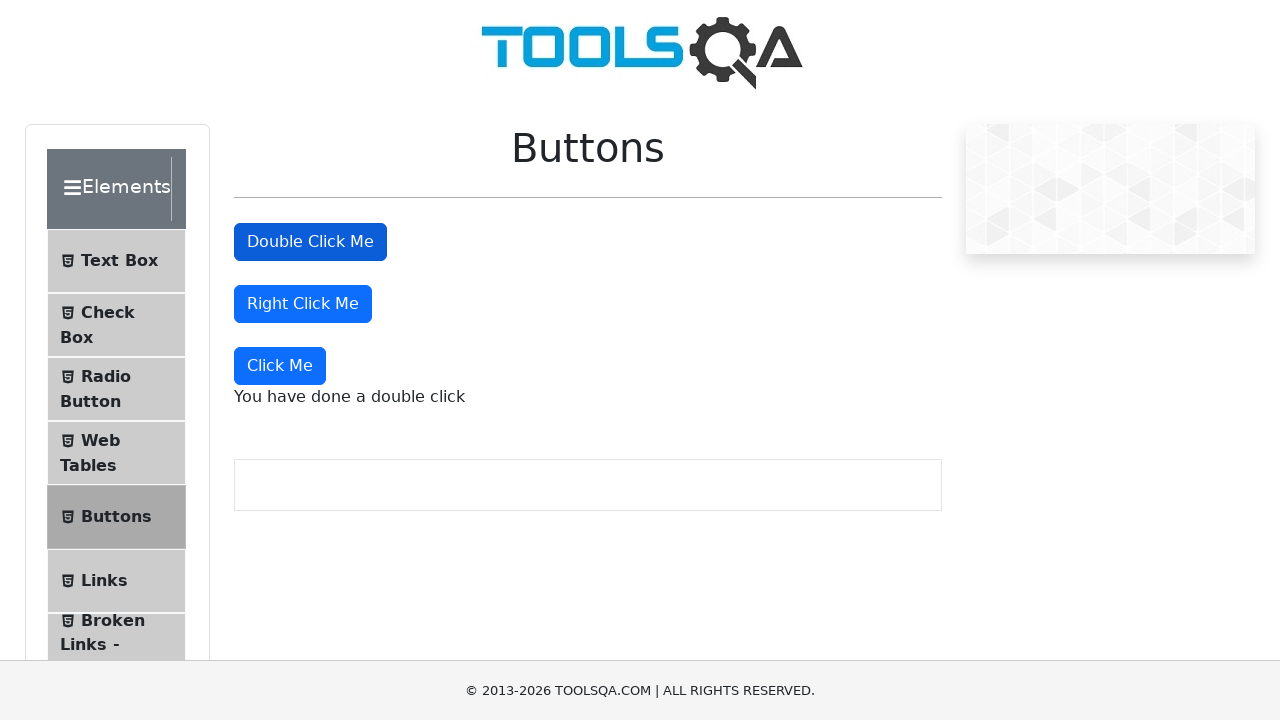

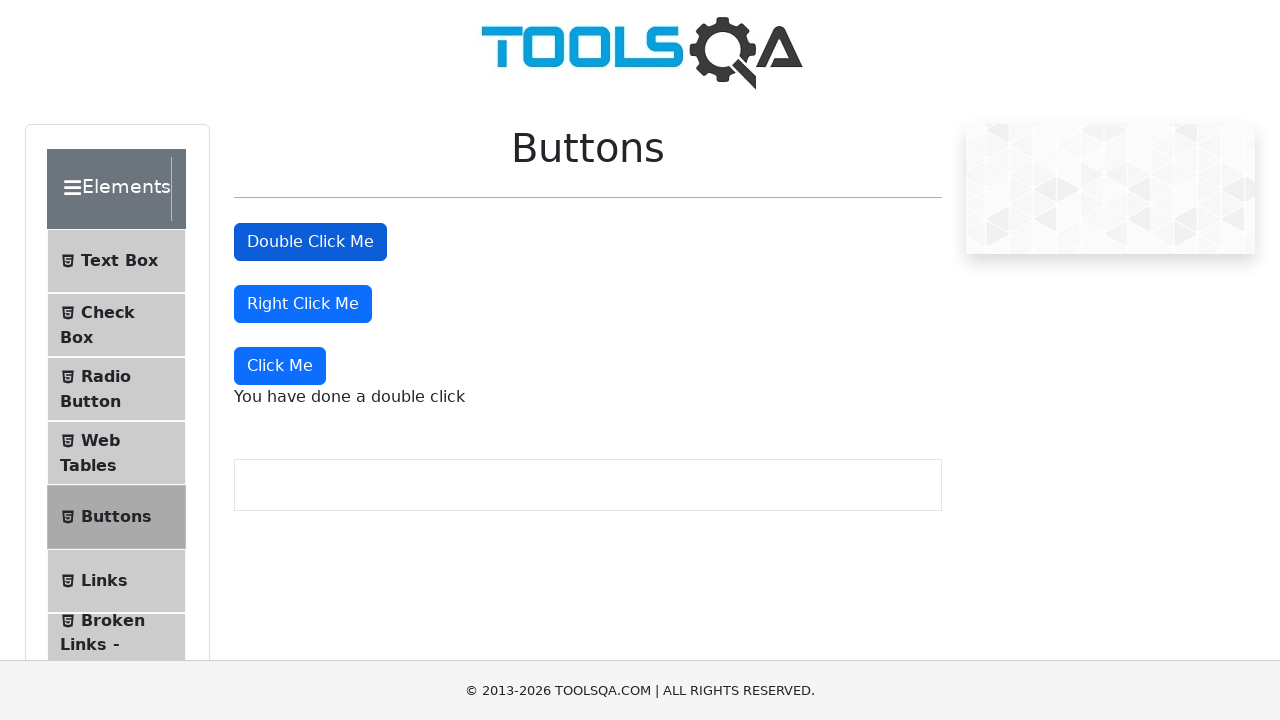